Verifies that the burger menu button is displayed on the Wildberries homepage

Starting URL: https://www.wildberries.by/

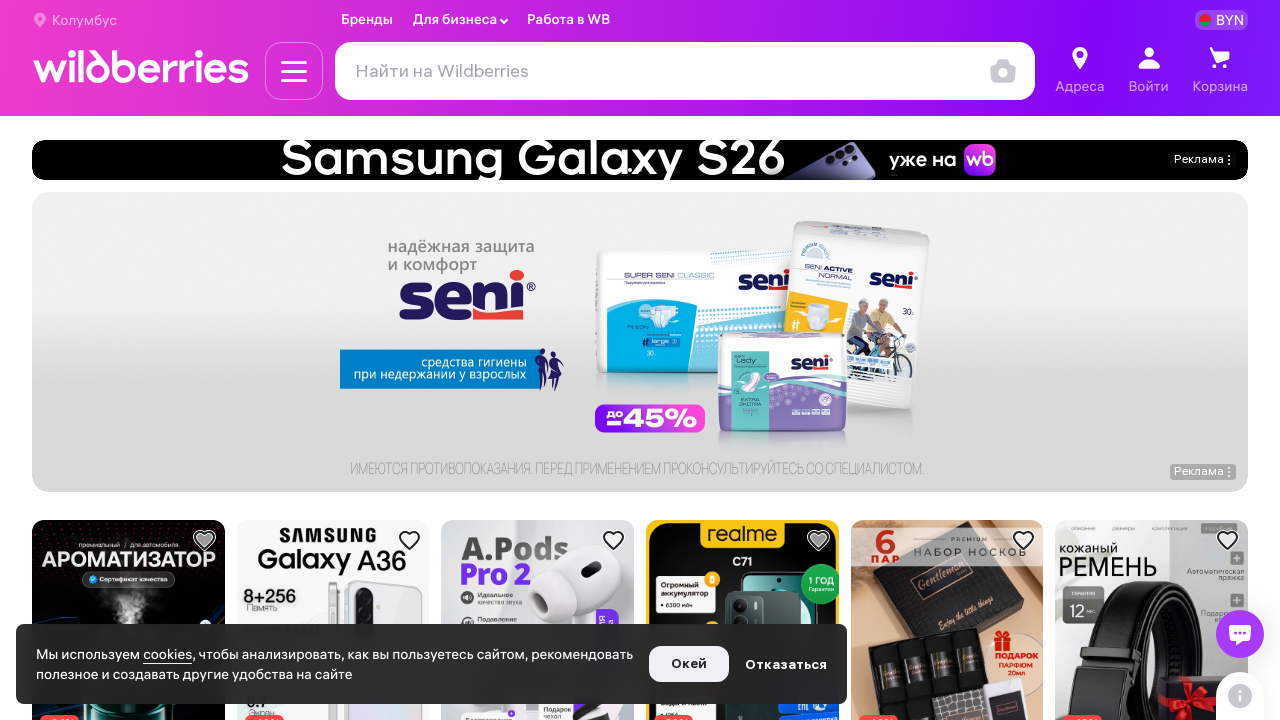

Navigated to Wildberries homepage
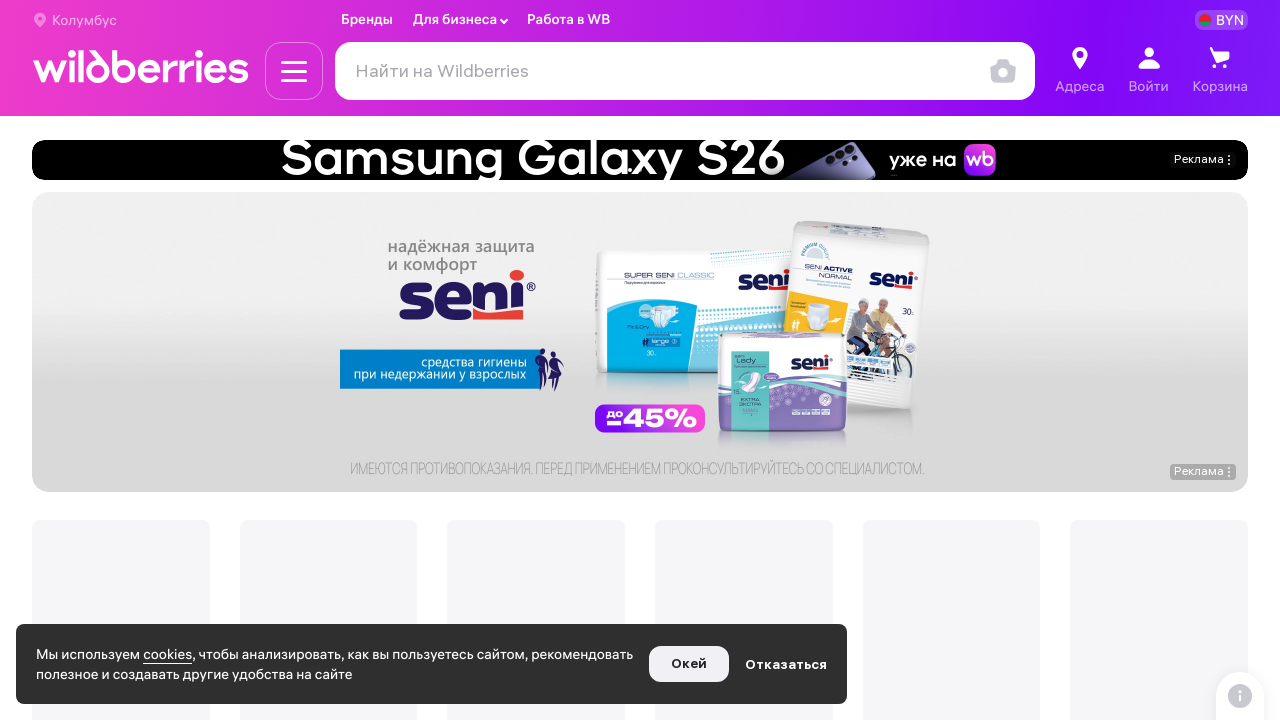

Burger menu button loaded on the page
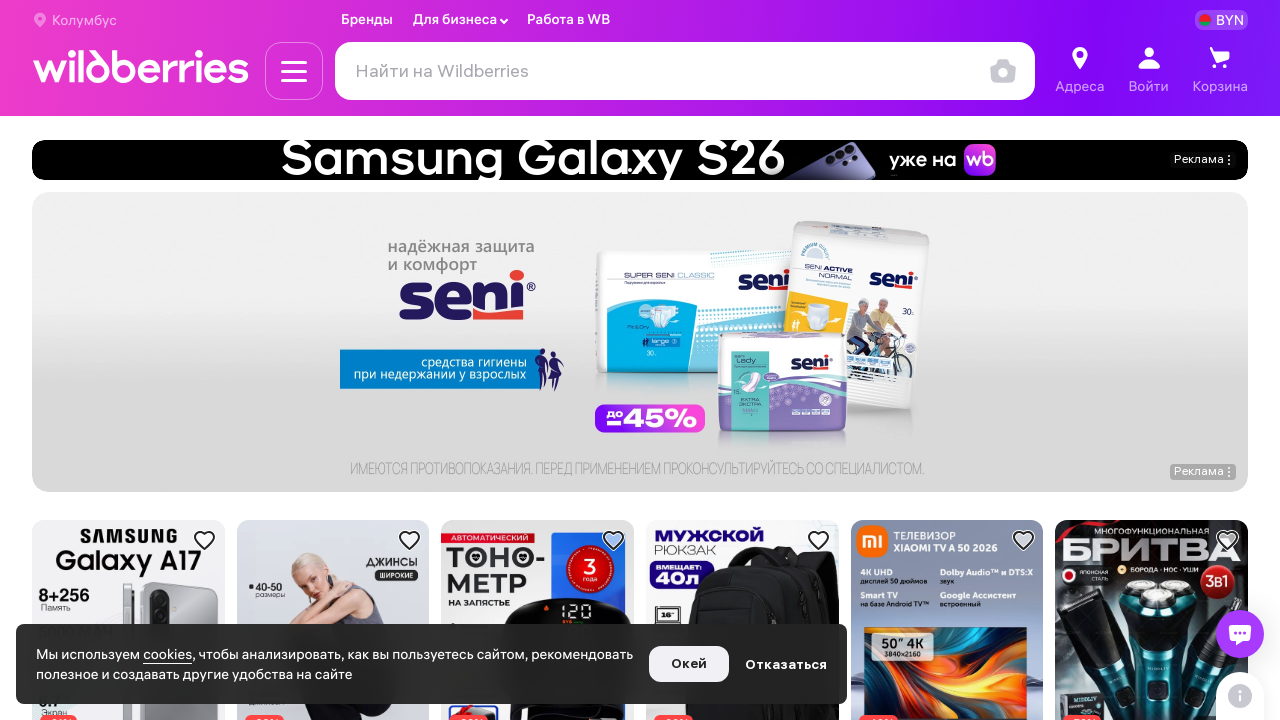

Verified that the burger menu button is displayed
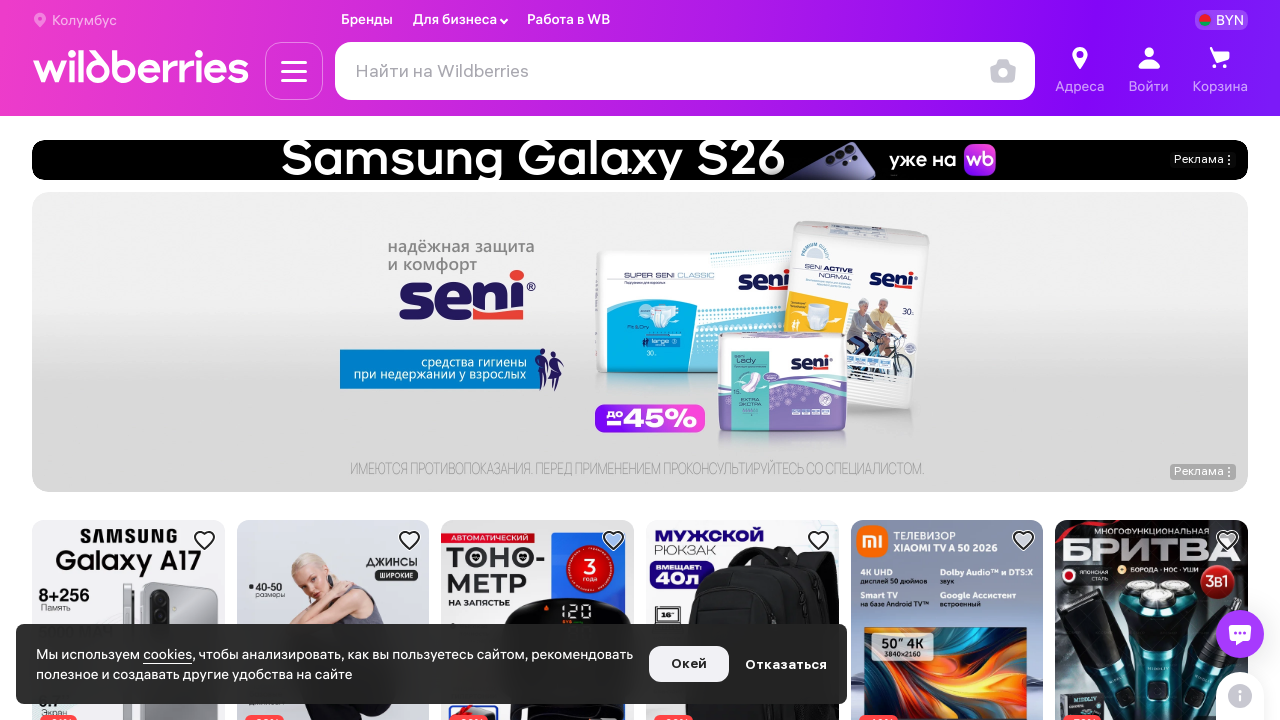

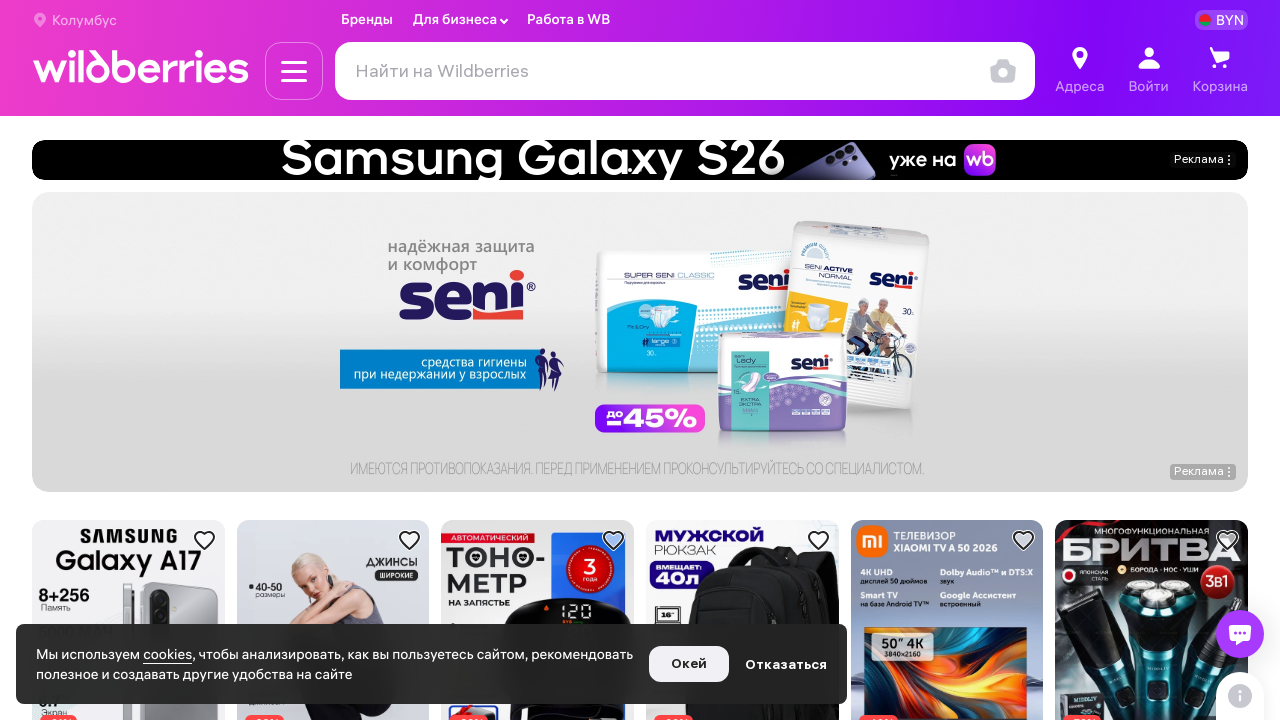